Tests a math challenge form by reading a value from the page, calculating the answer using a logarithmic formula, filling in the result, selecting checkbox and radio options, and submitting the form.

Starting URL: https://suninjuly.github.io/math.html

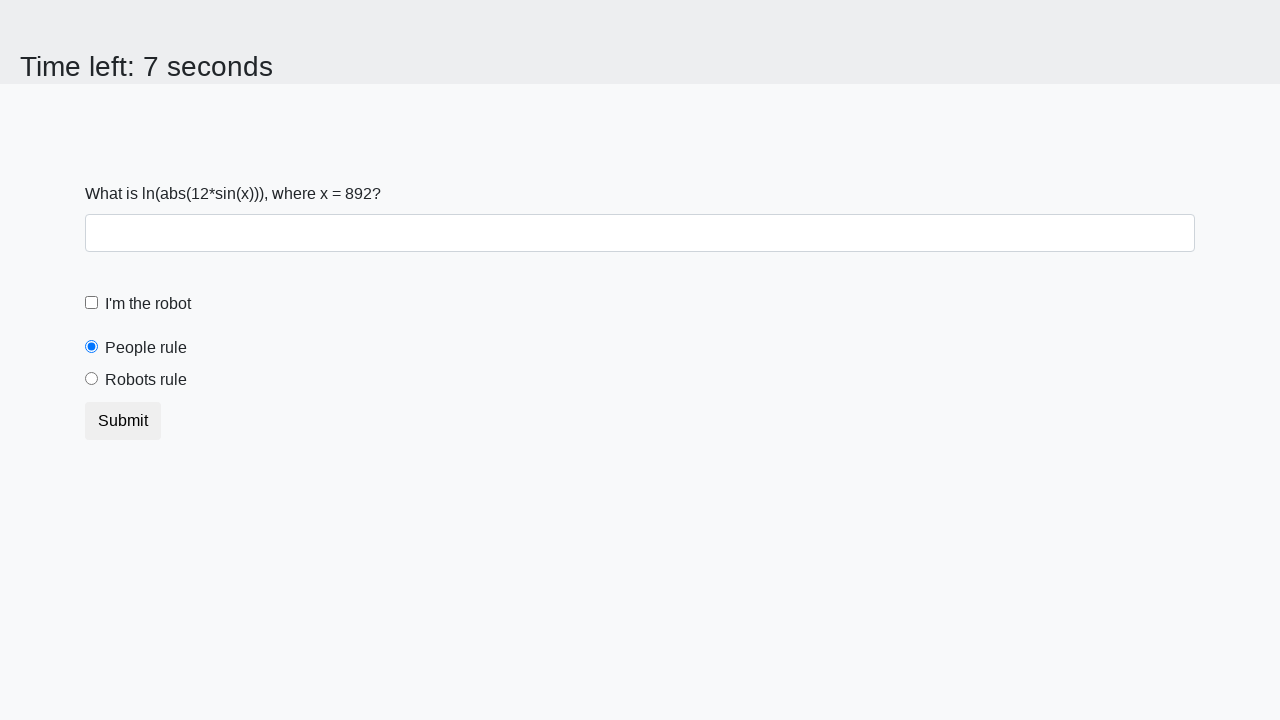

Located the x value element on the page
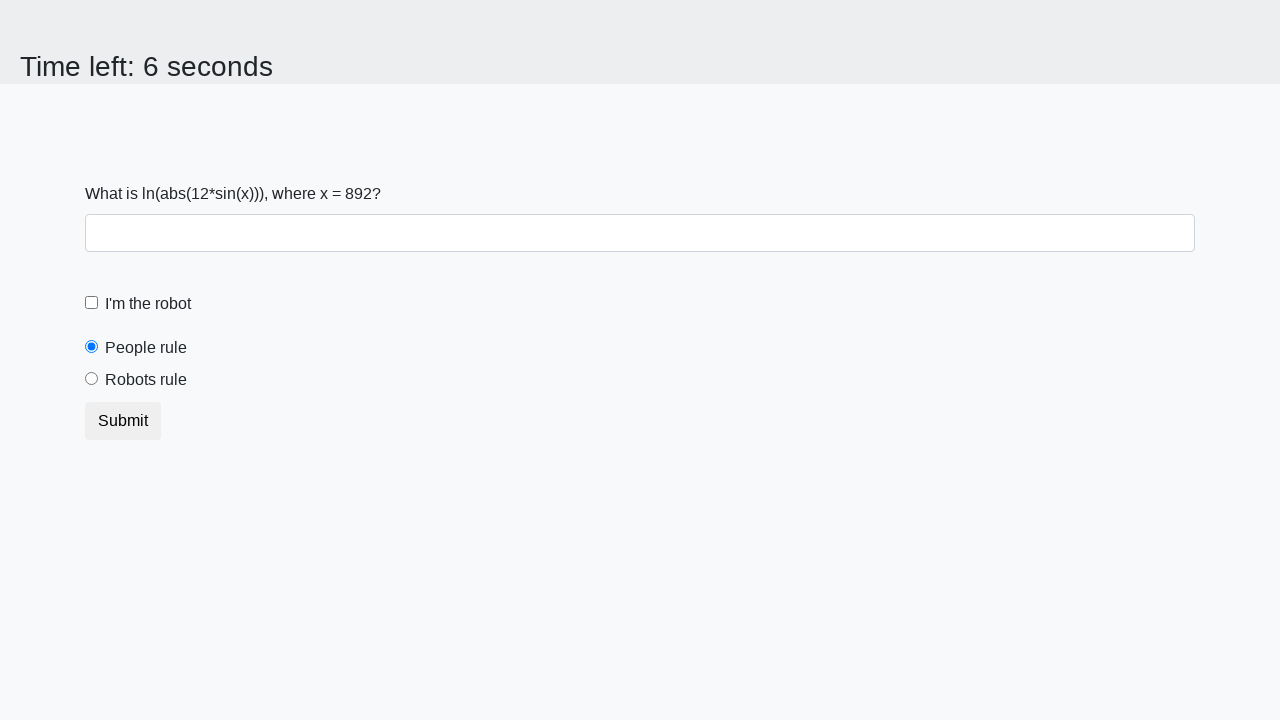

Extracted x value from the element
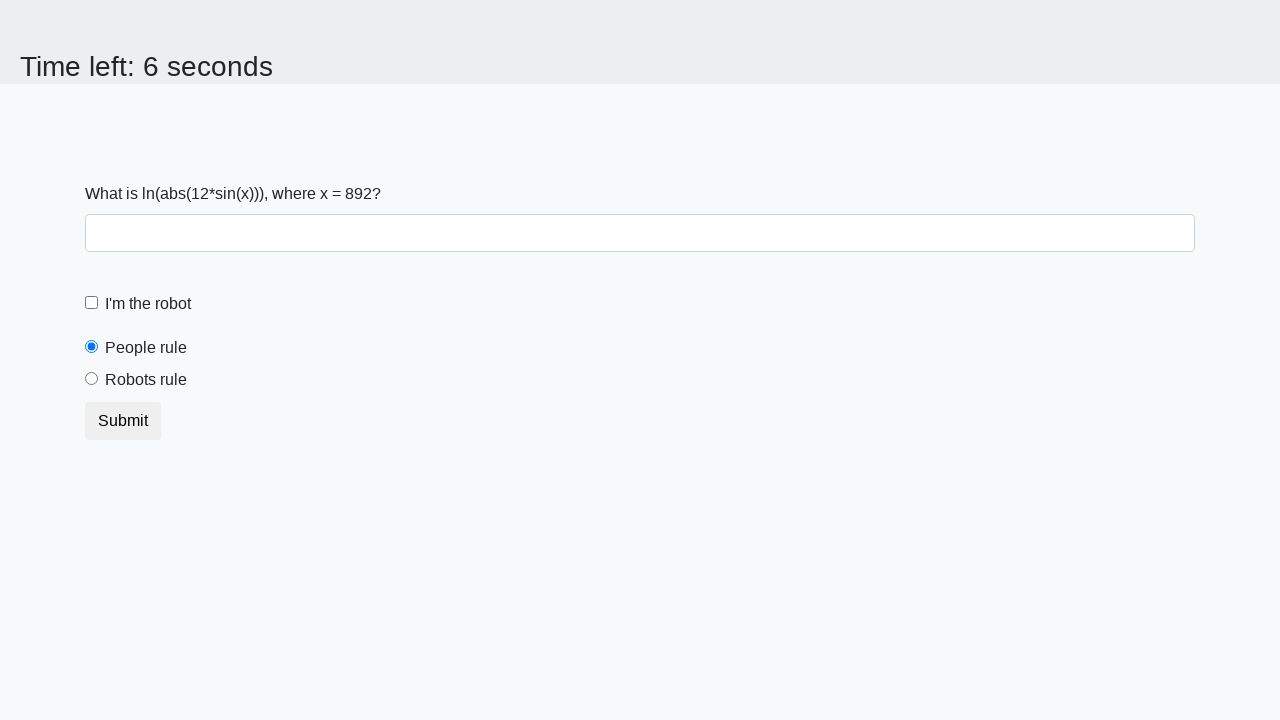

Calculated answer using logarithmic formula: log(|12*sin(892)|) = 0.9276917231149076
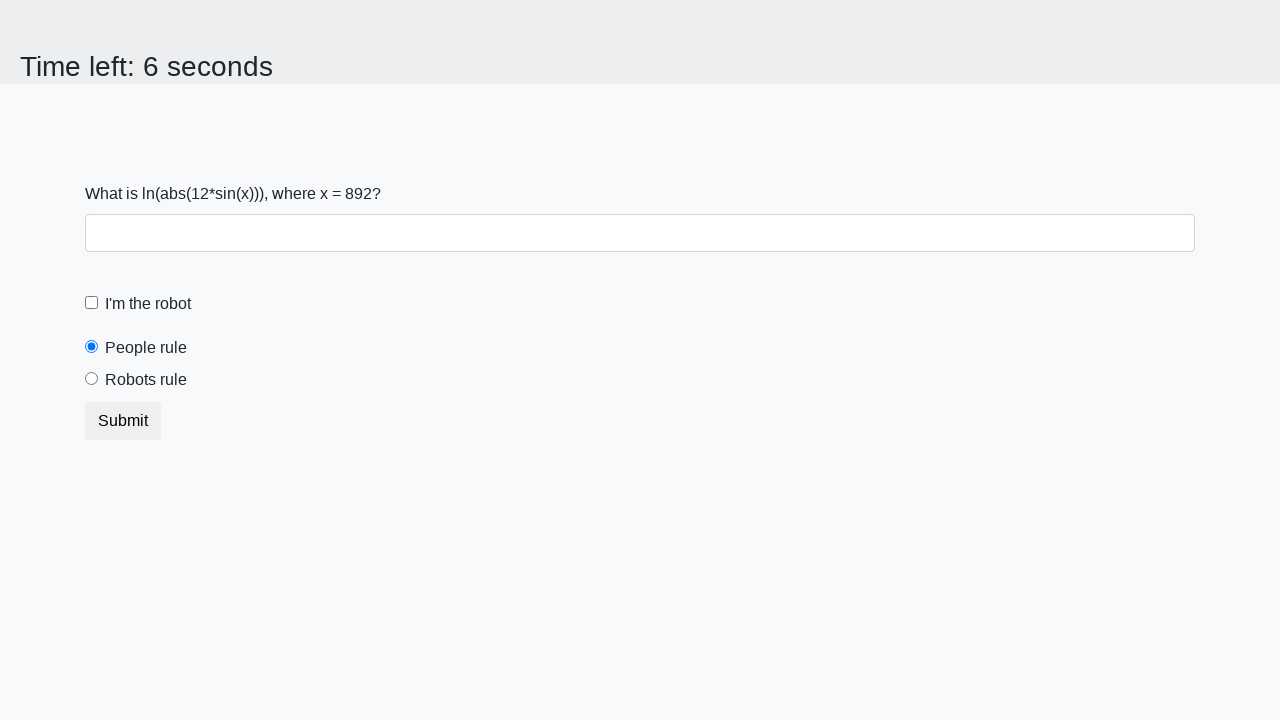

Filled answer field with calculated value: 0.9276917231149076 on input#answer
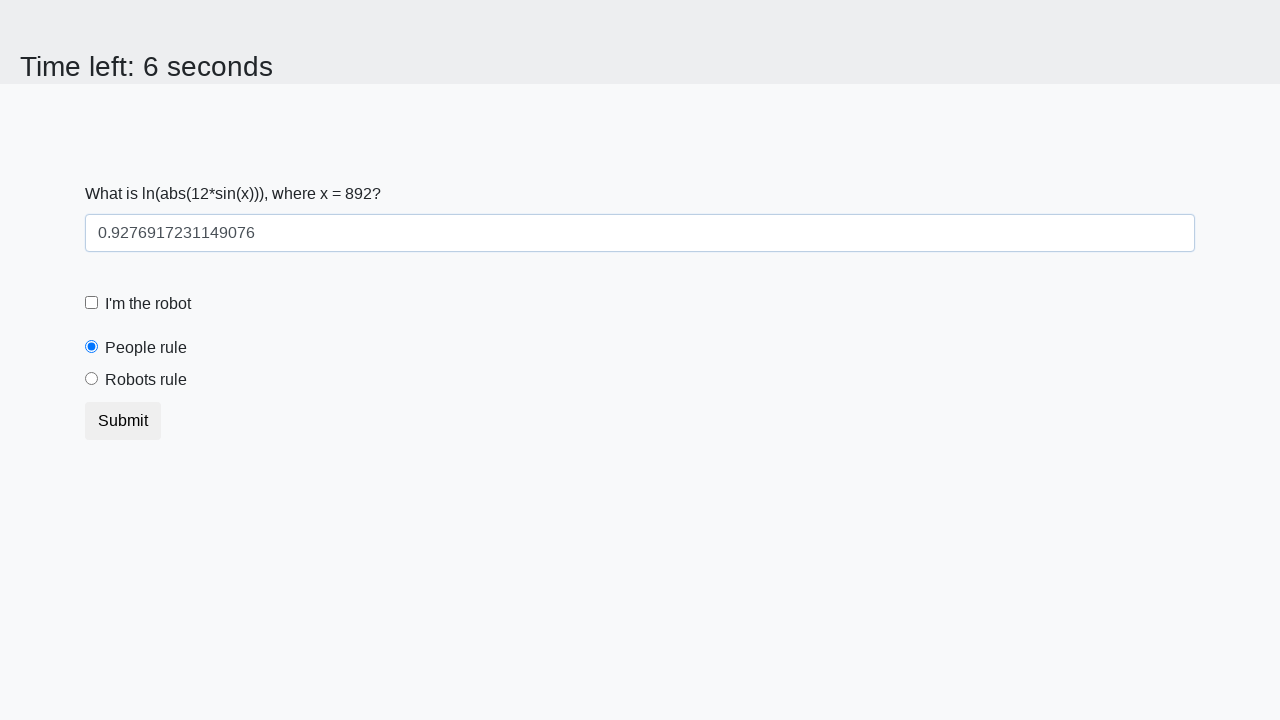

Clicked the robot checkbox at (148, 304) on label[for="robotCheckbox"]
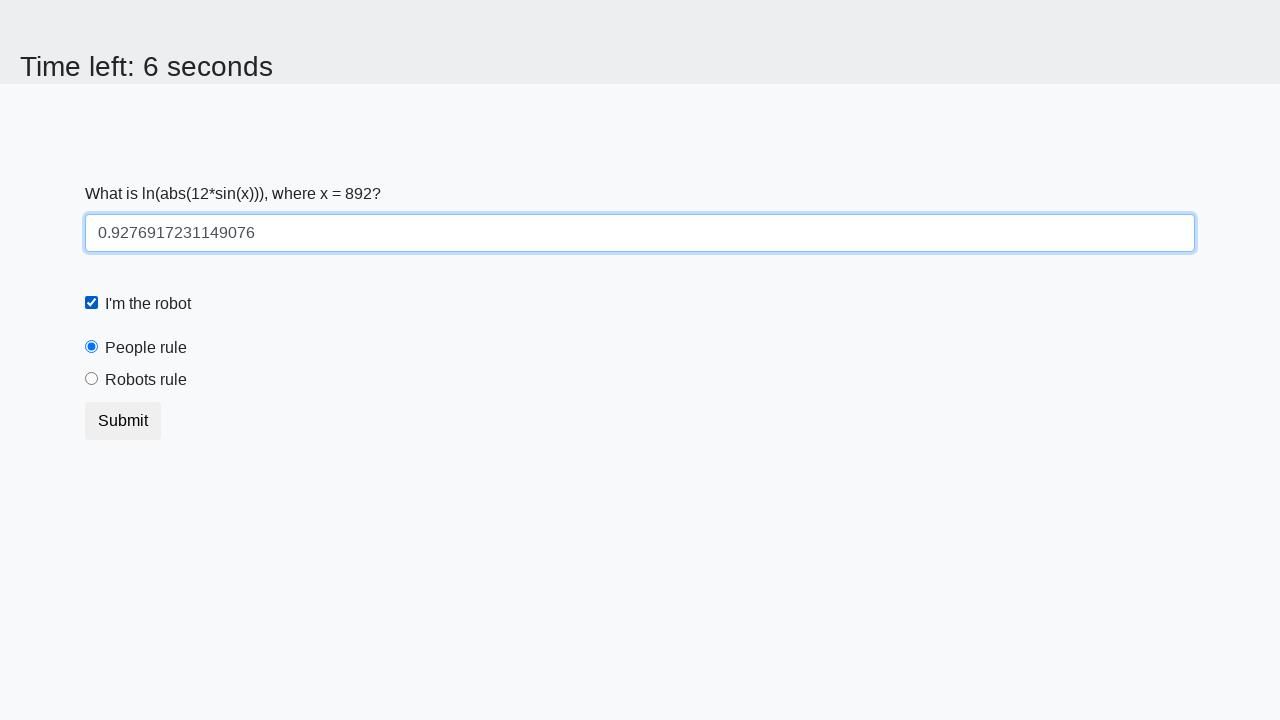

Clicked the robots rule radio button at (146, 380) on label[for="robotsRule"]
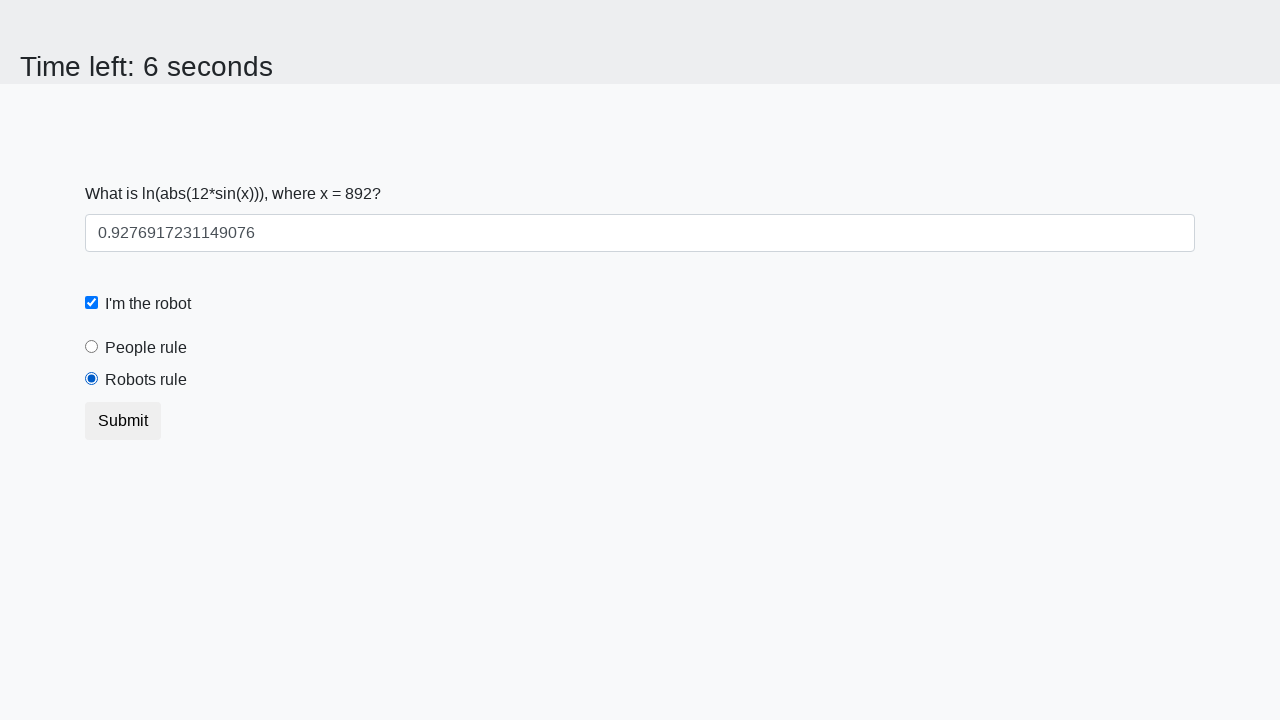

Clicked submit button to submit the math challenge form at (123, 421) on button[type="submit"]
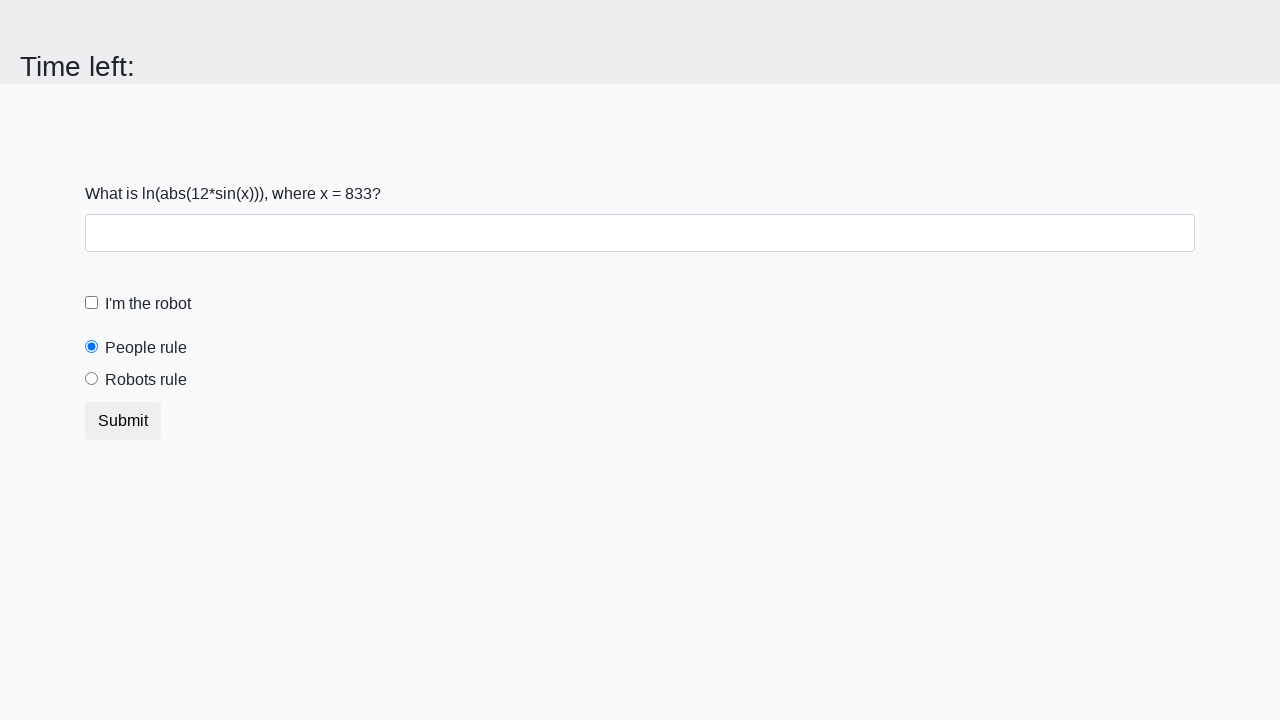

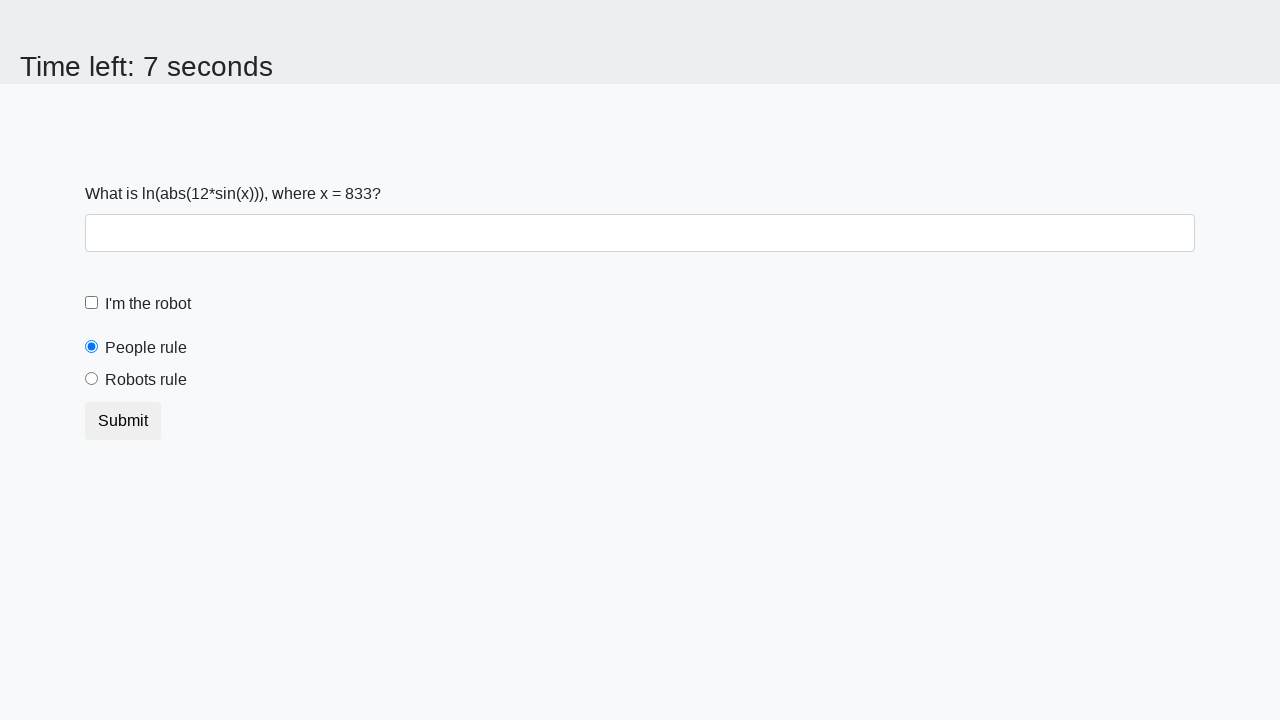